Tests handling of browser windows, iframes, and JavaScript alerts on the W3Schools alert tutorial page by clicking the "Try it Yourself" link, switching to the new window, navigating into an iframe, clicking a button that triggers an alert, and accepting the alert.

Starting URL: https://www.w3schools.com/jsref/met_win_alert.asp

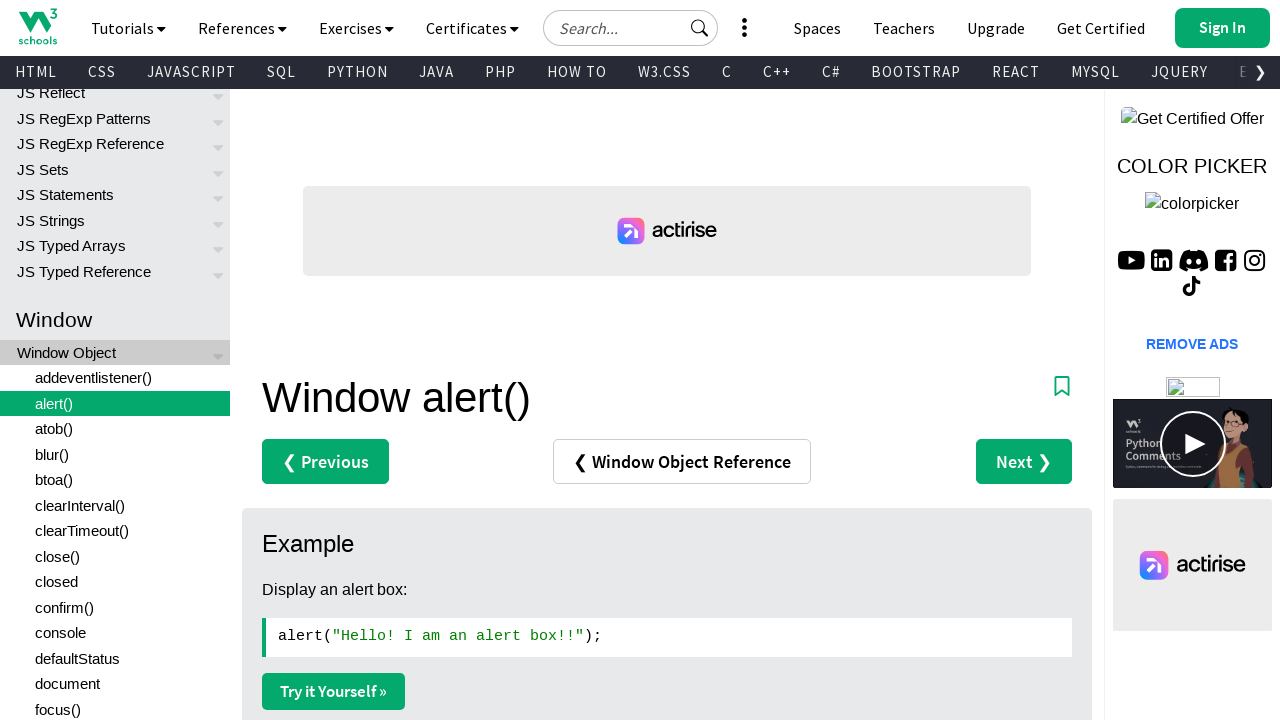

Clicked 'Try it Yourself »' link to open new window at (334, 691) on text=Try it Yourself »
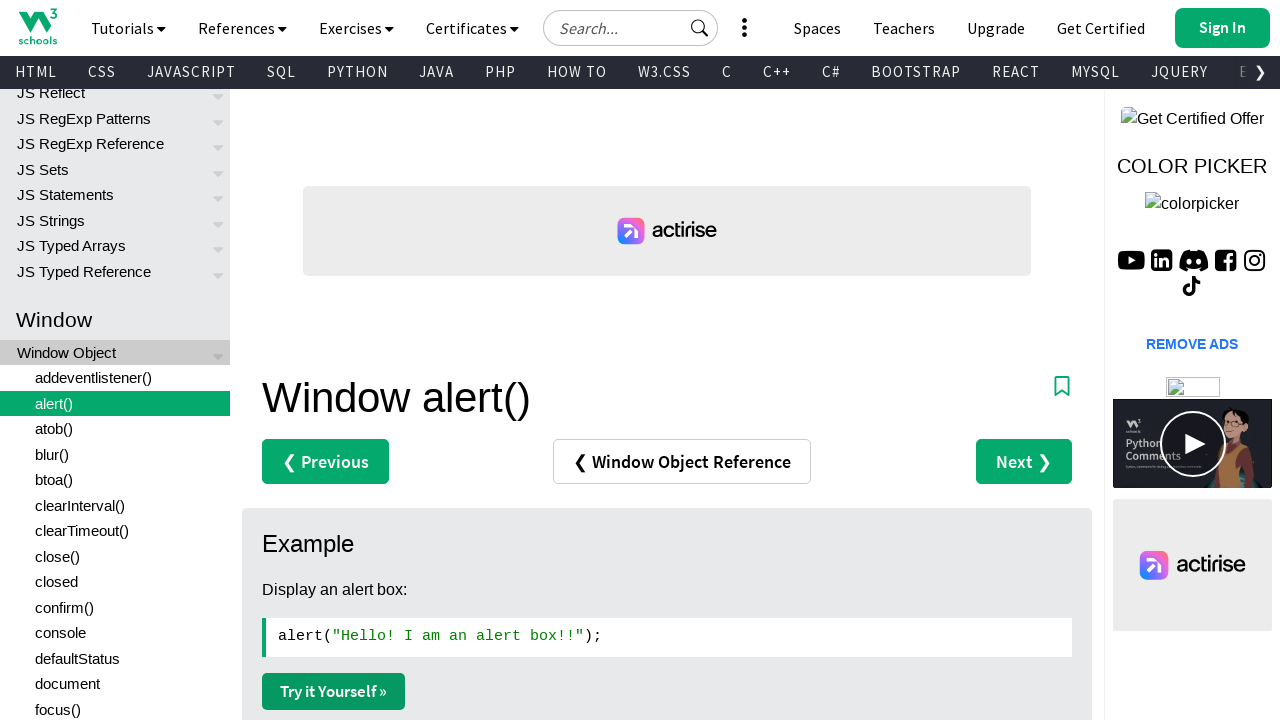

Switched to new window and waited for page to load
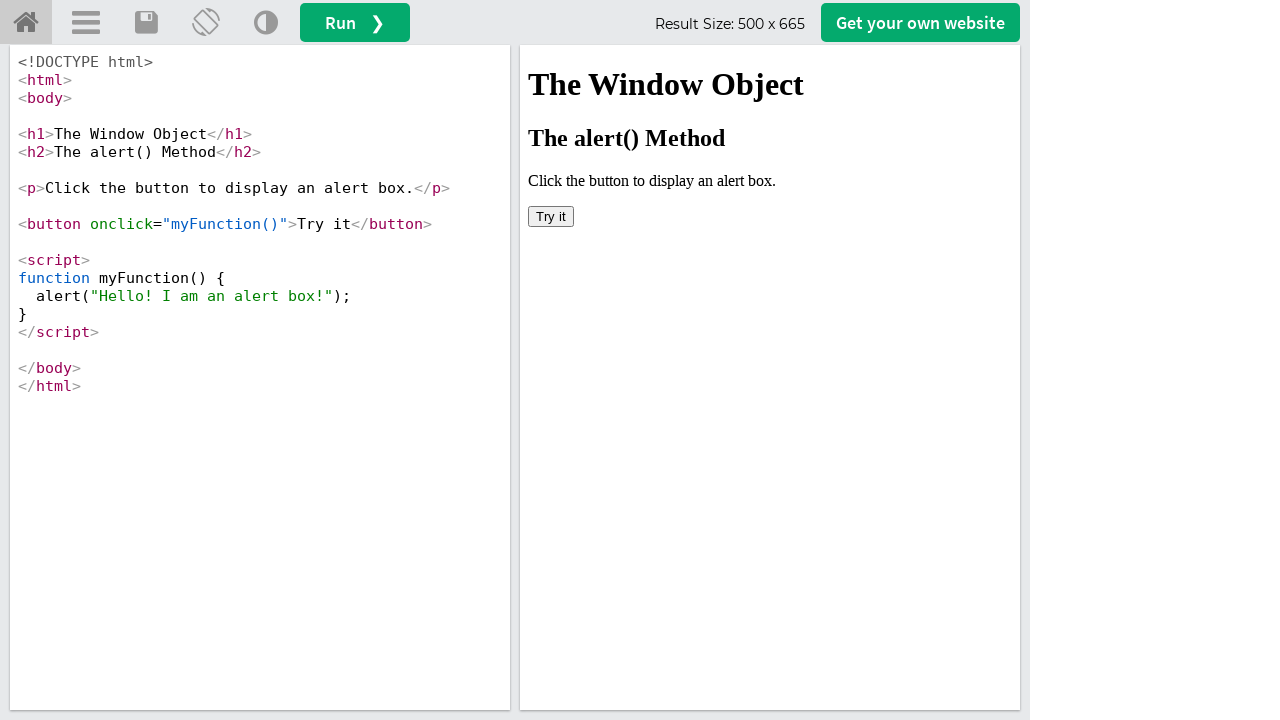

Located iframe with ID 'iframeResult'
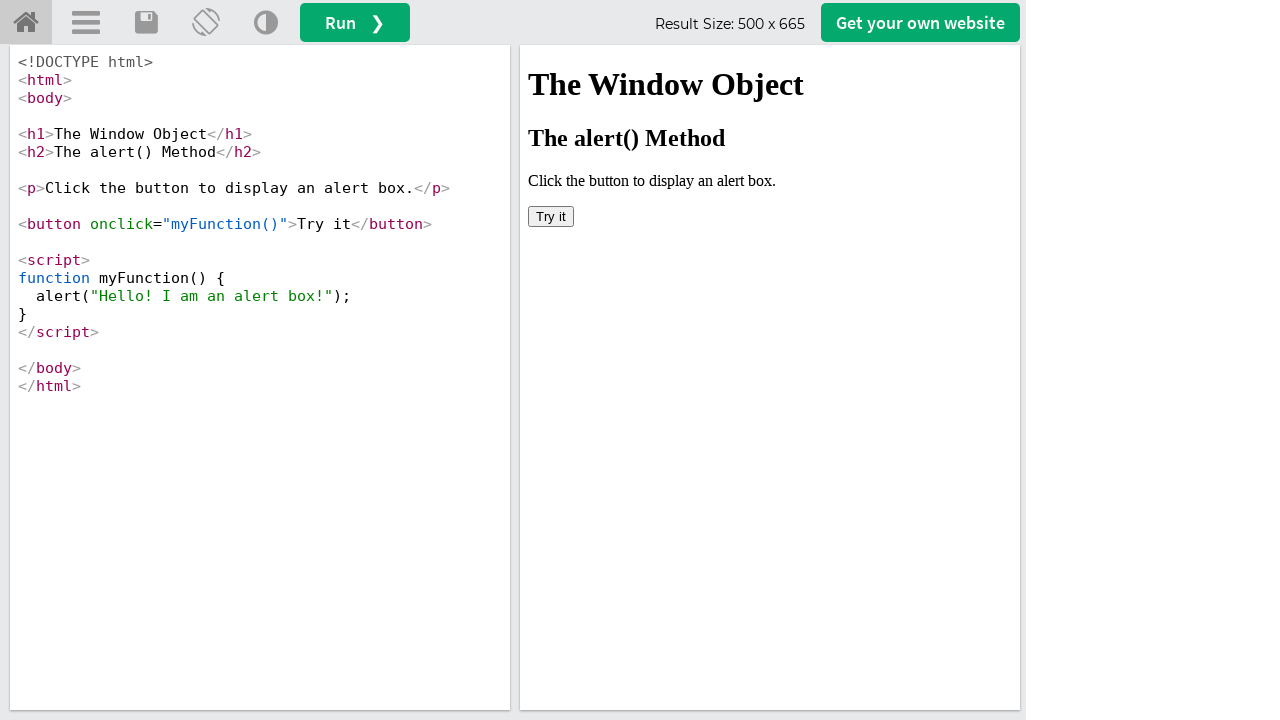

Set up dialog handler to automatically accept alerts
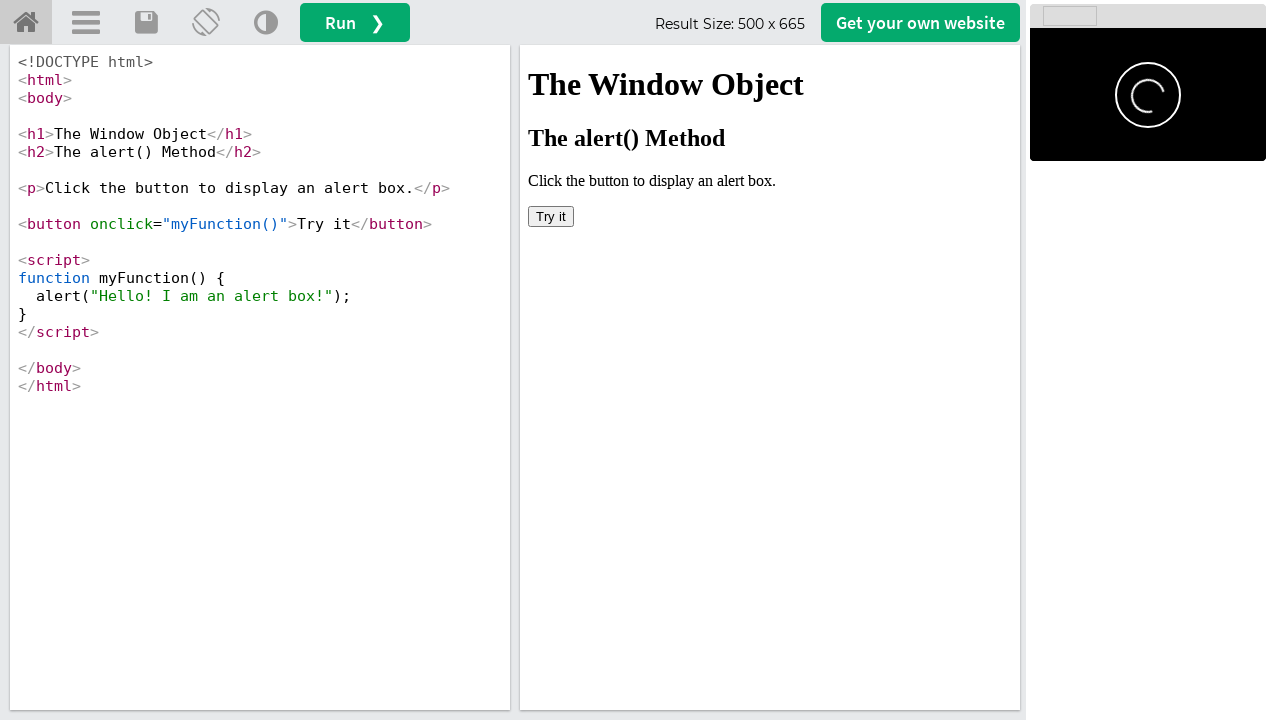

Clicked 'Try it' button inside iframe to trigger alert at (551, 216) on #iframeResult >> internal:control=enter-frame >> xpath=//button[text()='Try it']
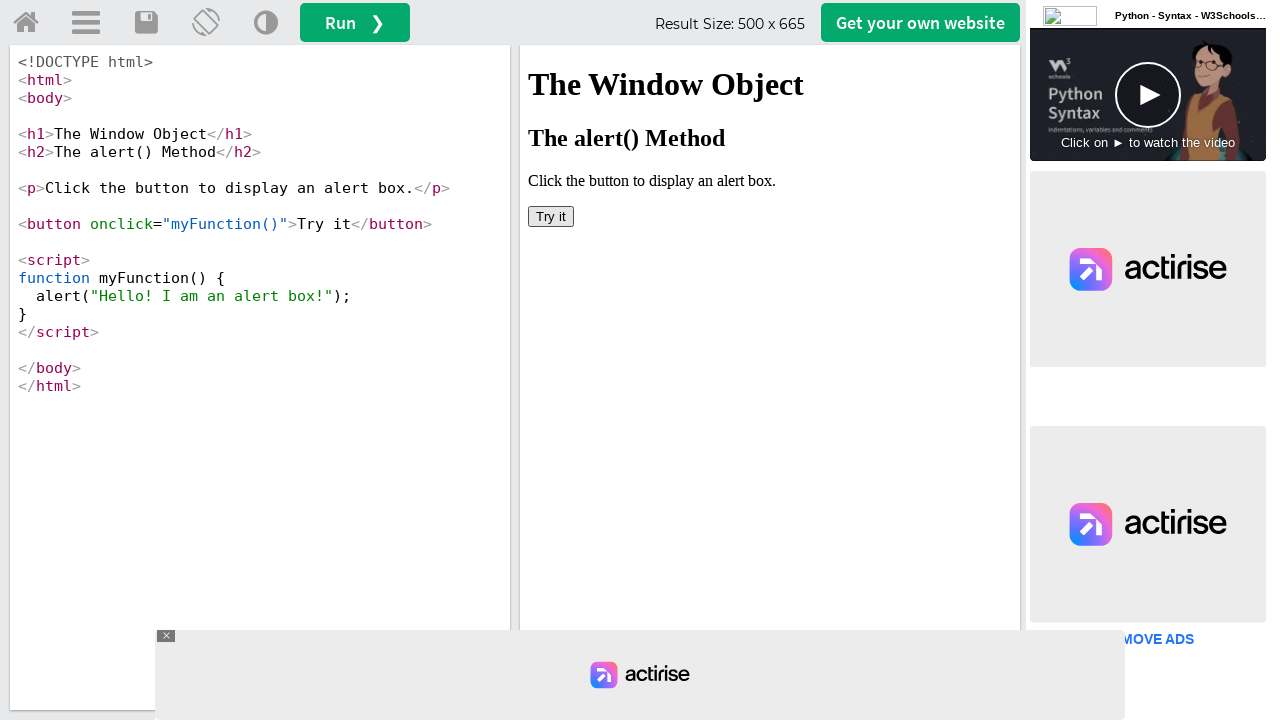

Waited 500ms for alert to be processed and handled
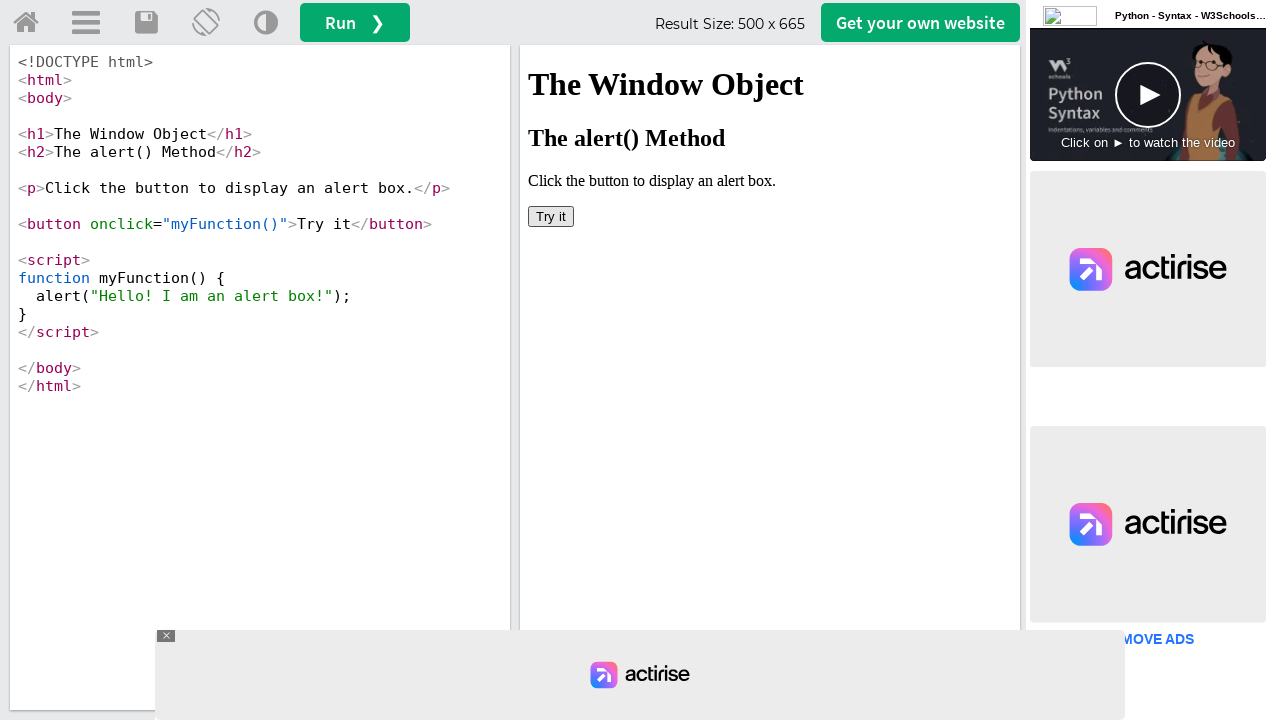

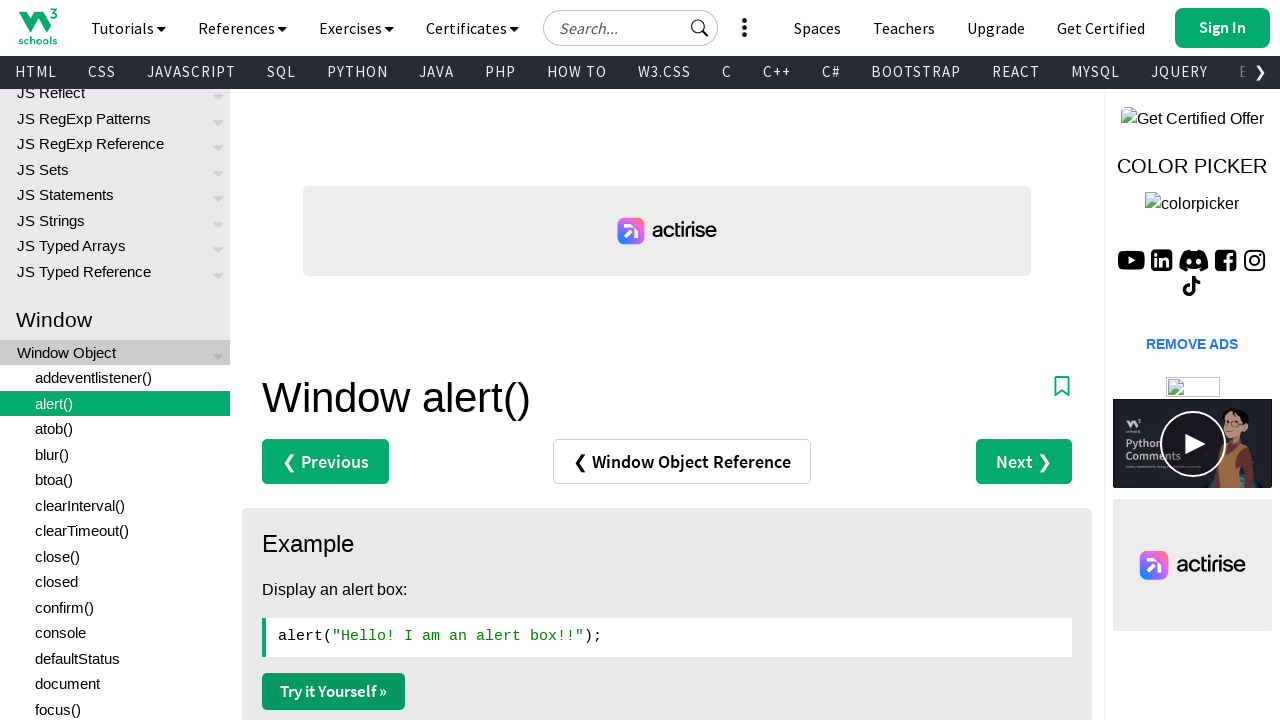